Tests an e-commerce checkout flow by adding an item to cart, proceeding to checkout, and applying a promo code

Starting URL: https://rahulshettyacademy.com/seleniumPractise/

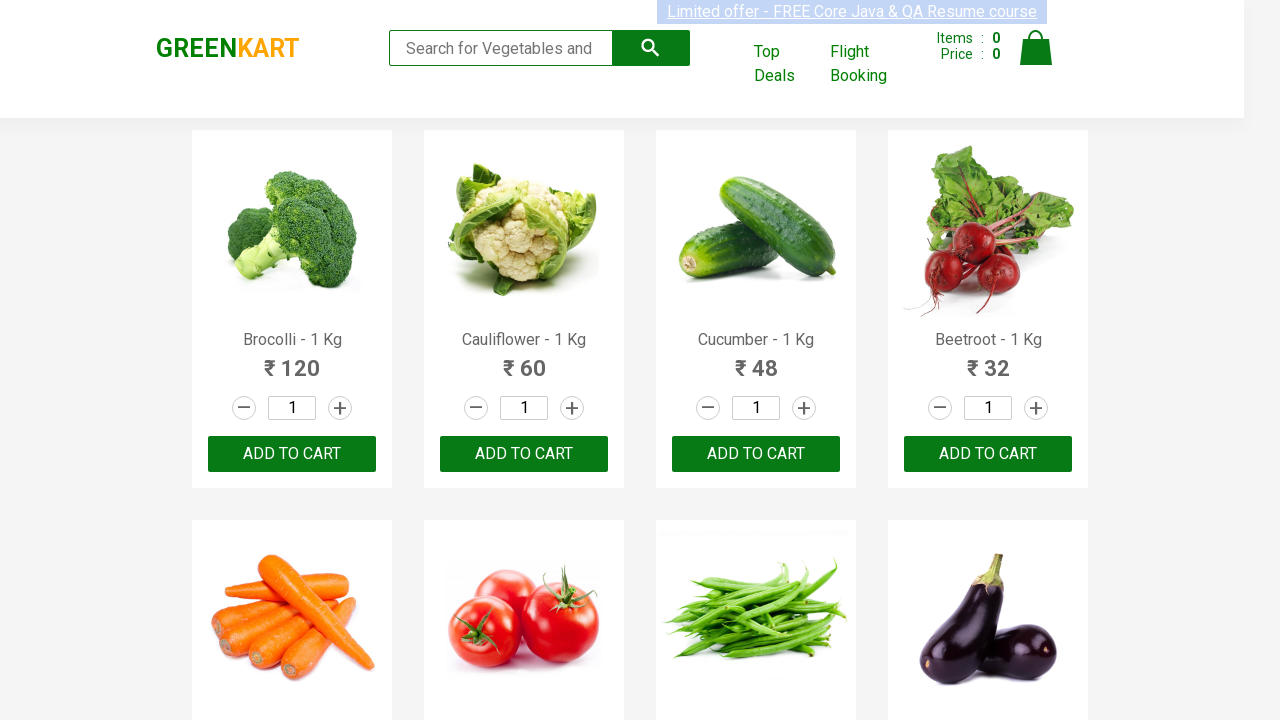

Clicked ADD TO CART button for 4th item at (988, 454) on (//button[text()='ADD TO CART'])[4]
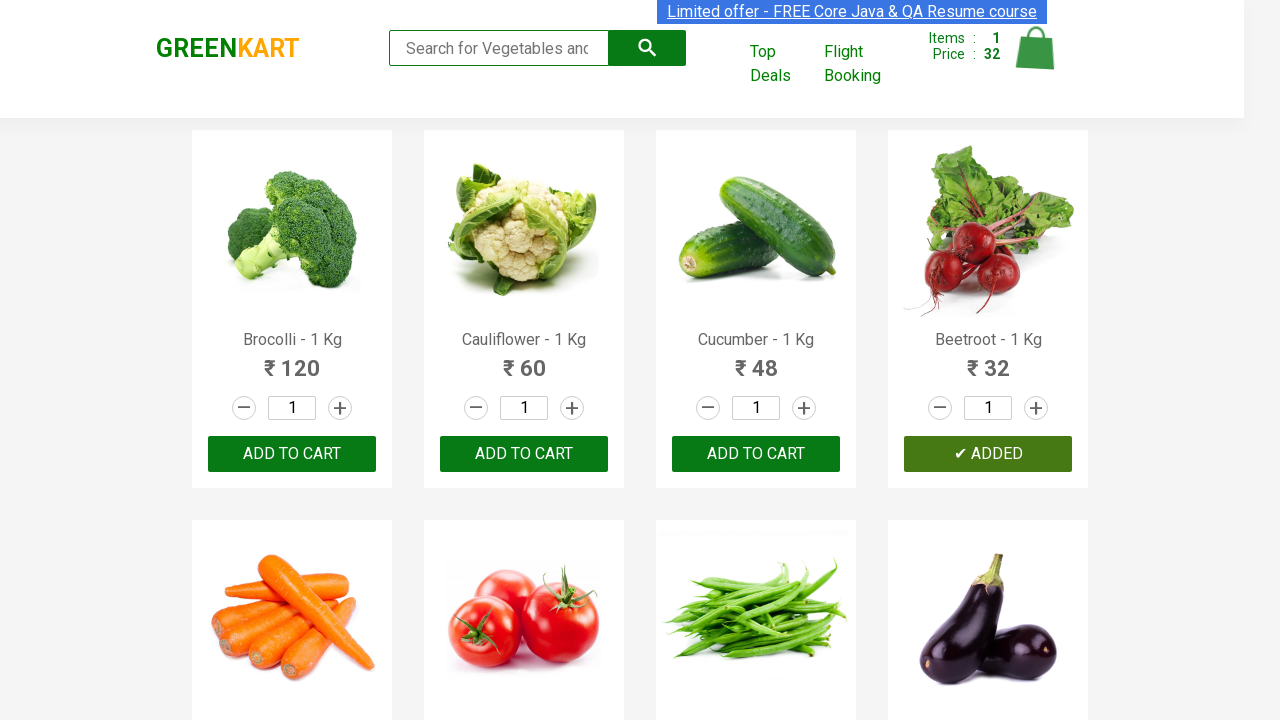

Clicked cart icon to view cart at (1036, 48) on img[alt='Cart']
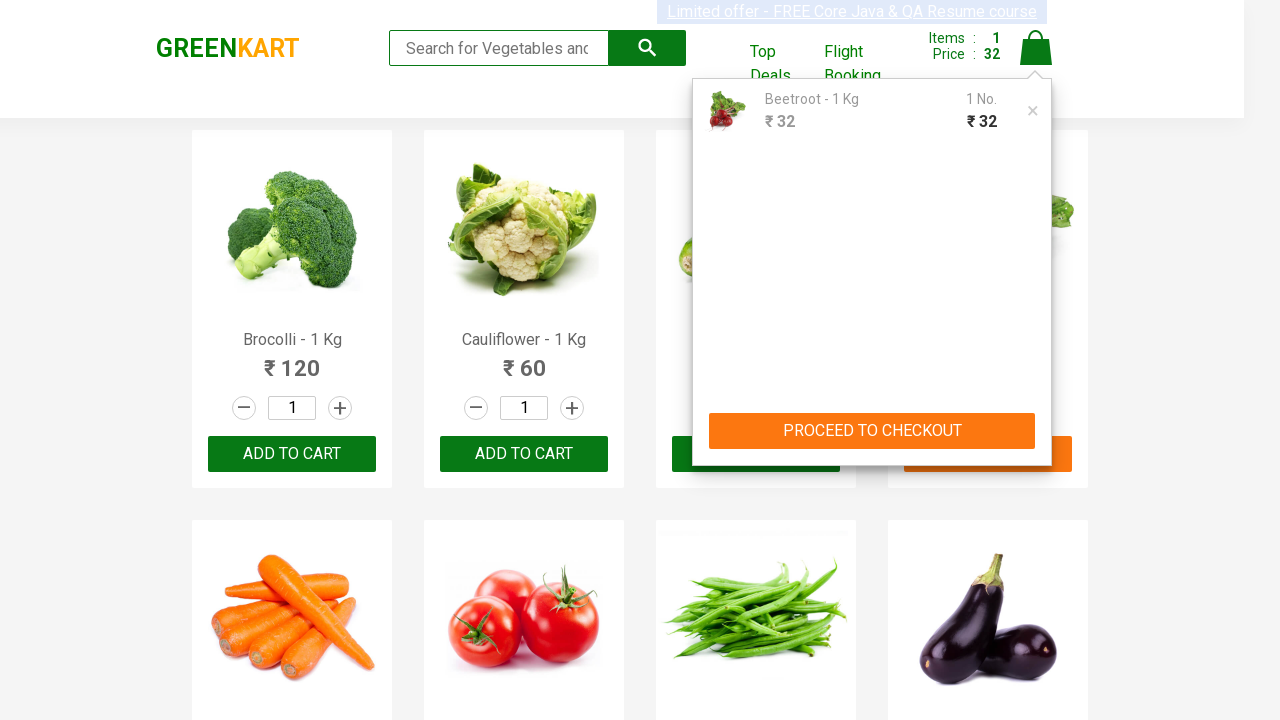

Clicked PROCEED TO CHECKOUT button at (872, 431) on xpath=//button[text()='PROCEED TO CHECKOUT']
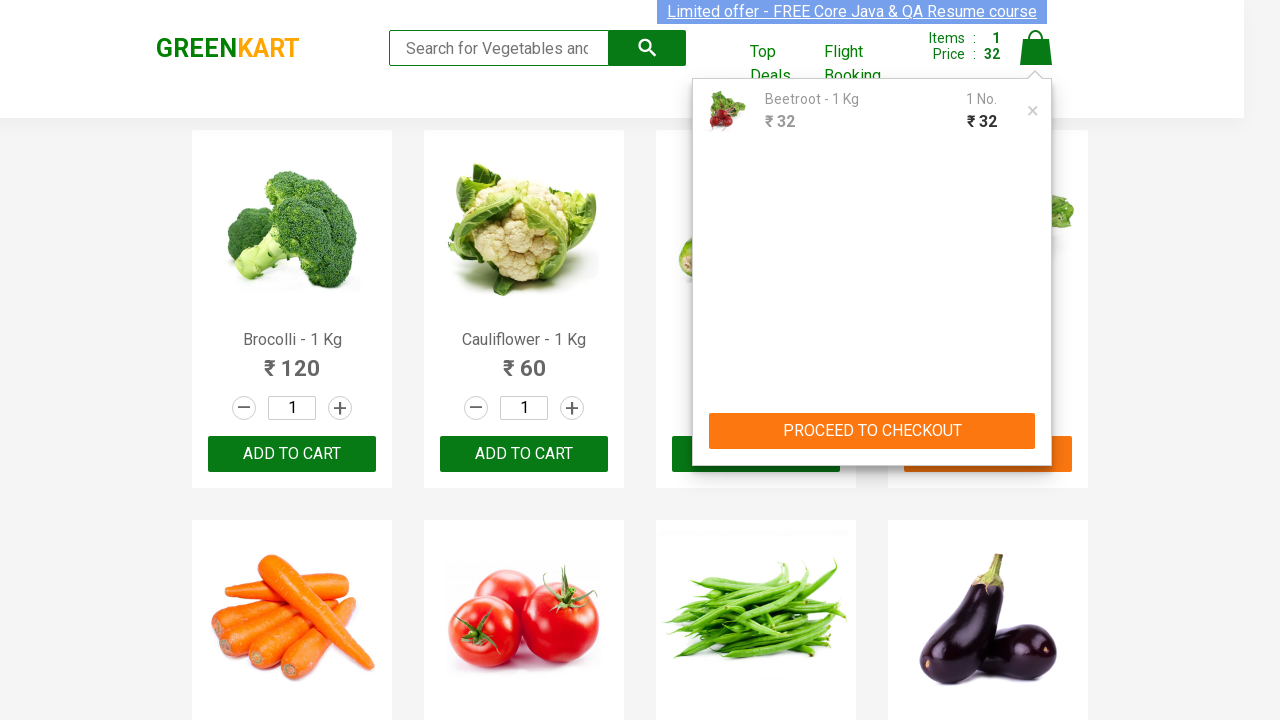

Promo code input field is now visible
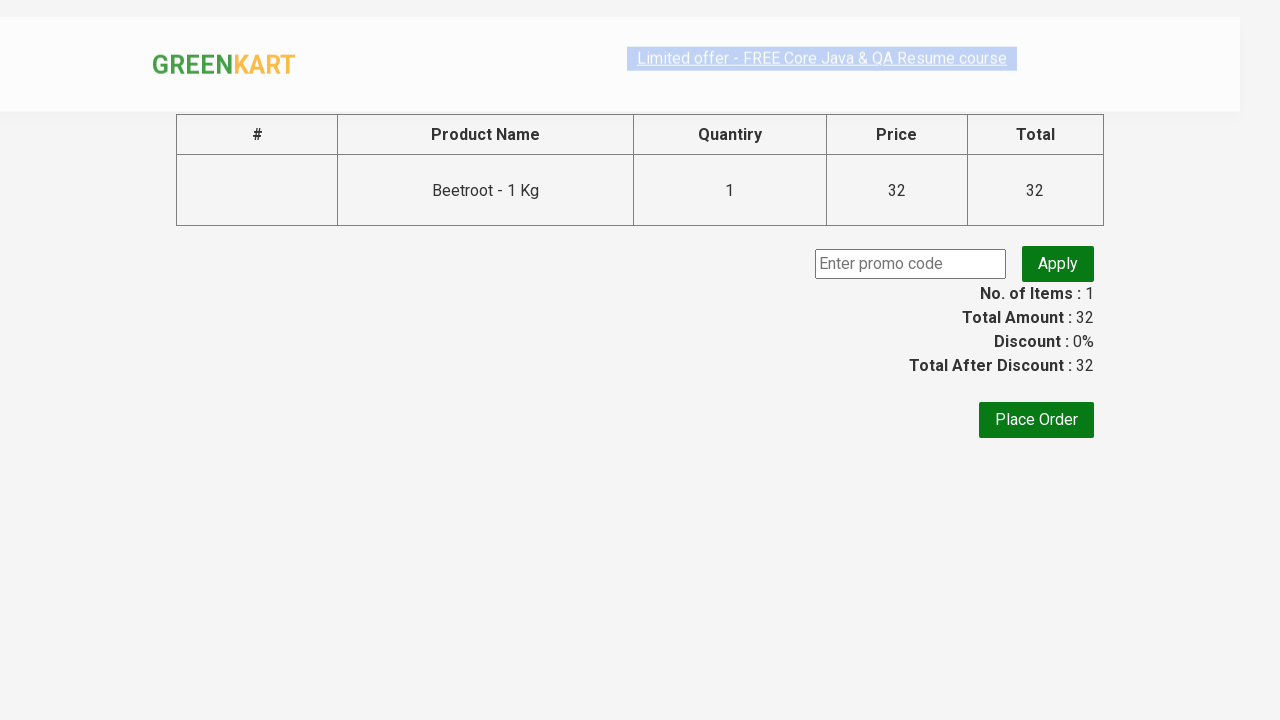

Entered promo code 'rahulshettyacademy' on input[placeholder='Enter promo code']
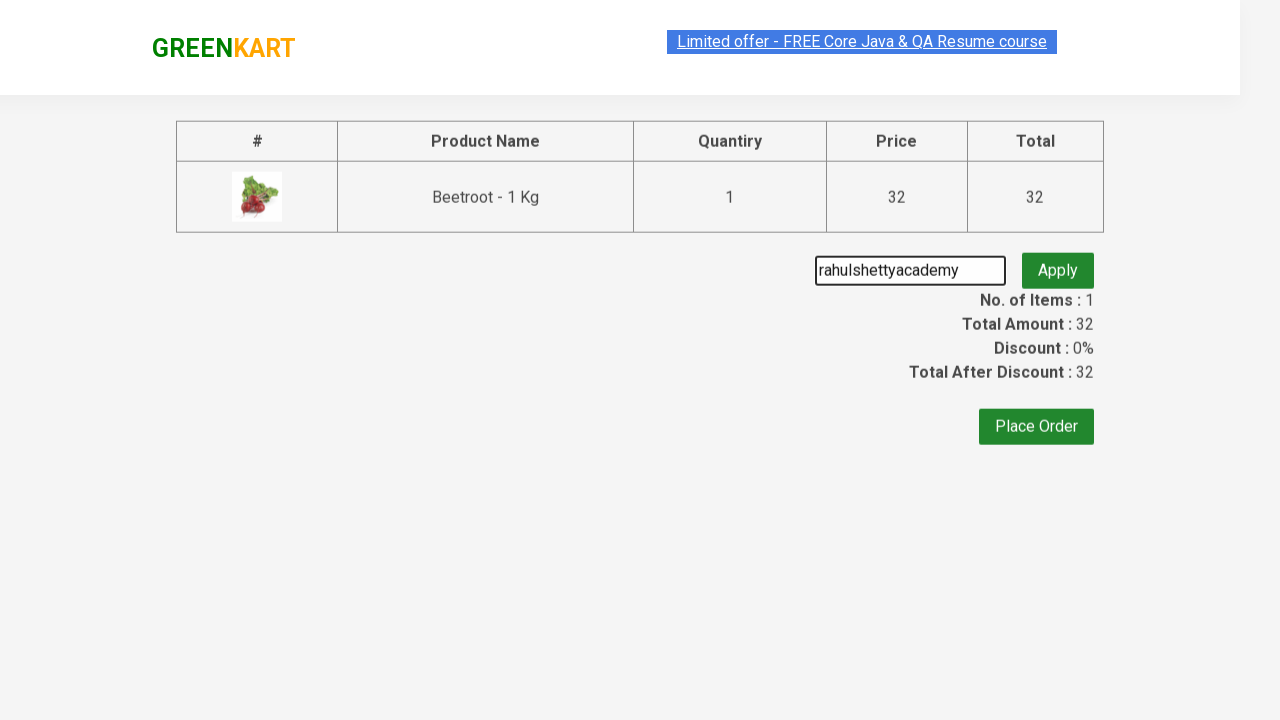

Clicked promoBtn to apply promo code at (1058, 264) on button[class='promoBtn']
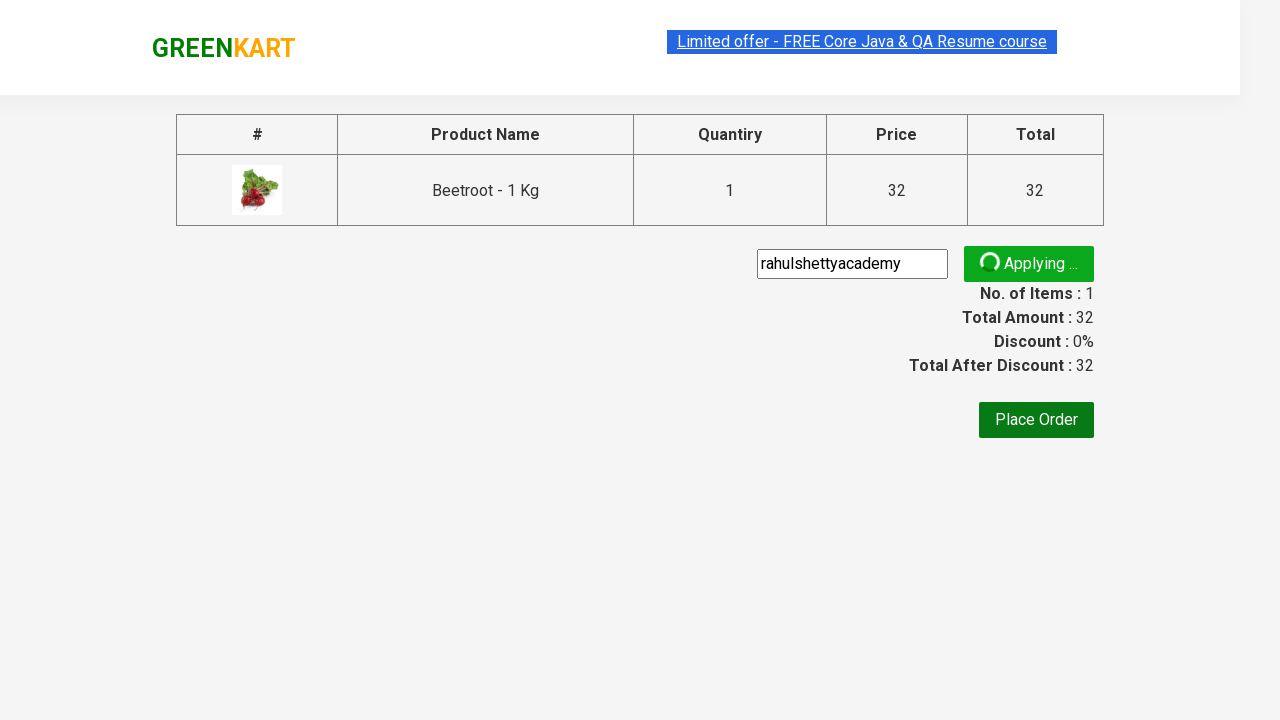

Promo info message appeared
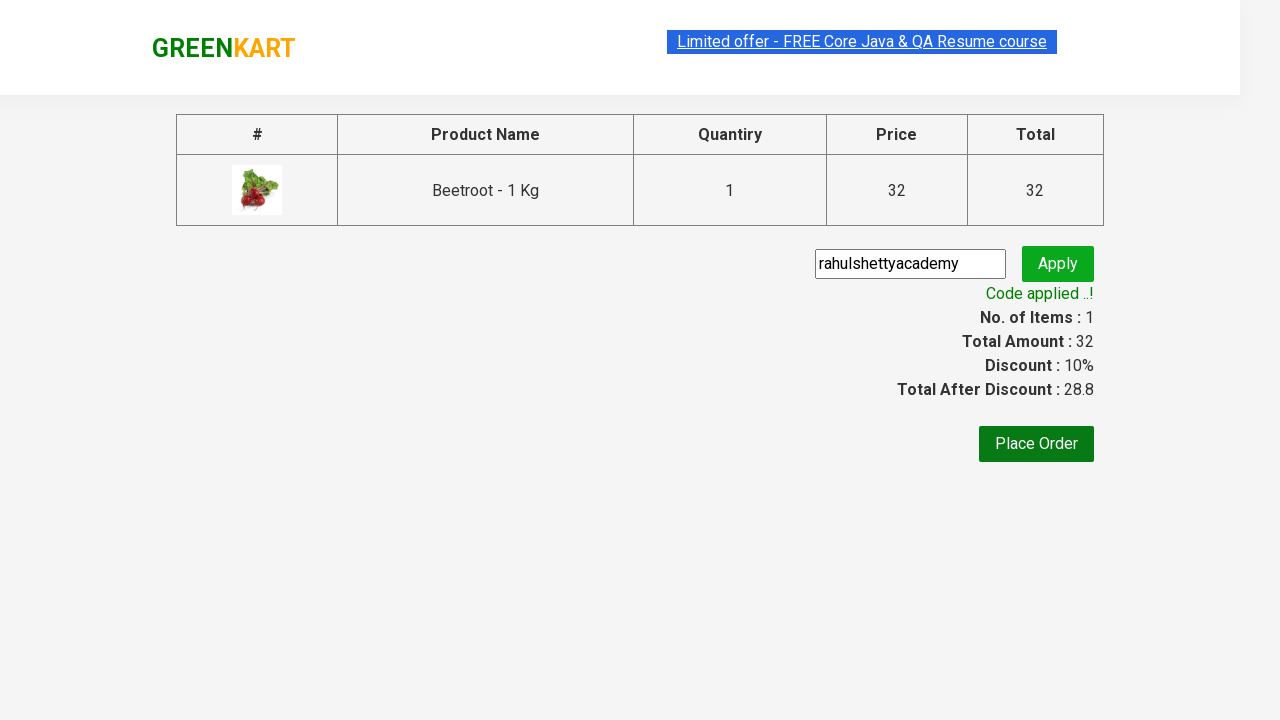

Retrieved promo info text: Code applied ..!
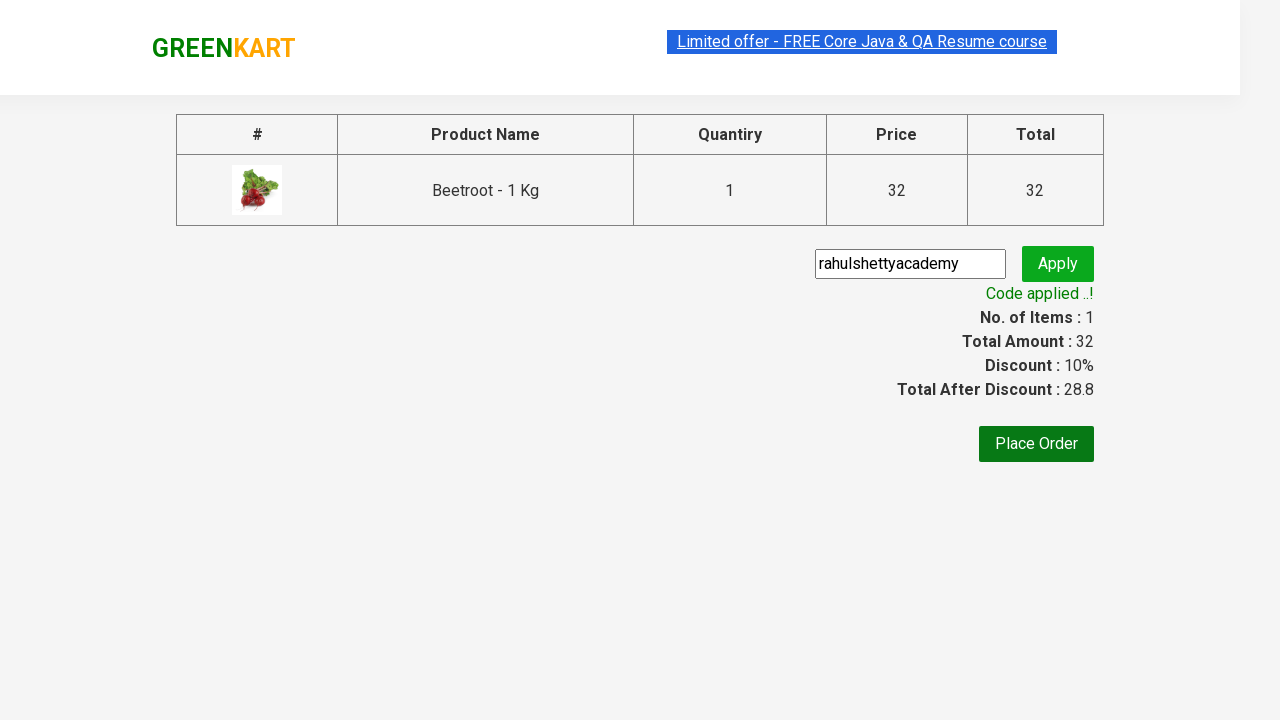

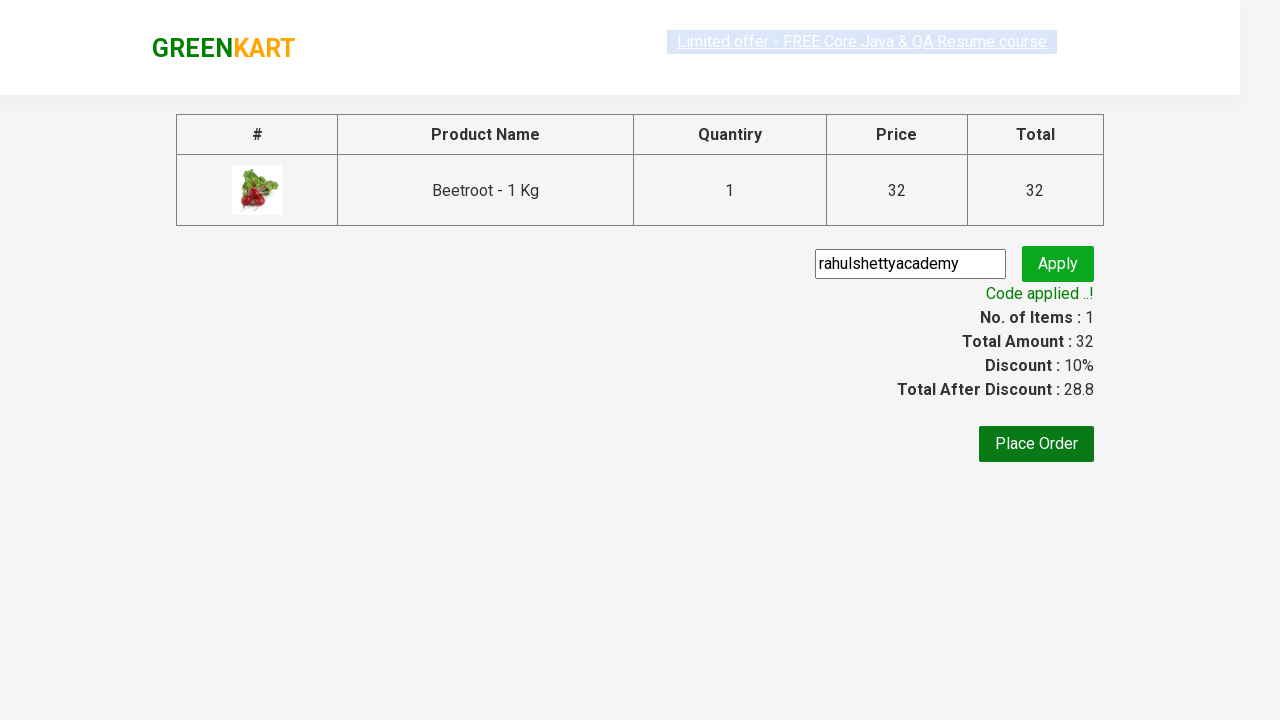